Tests that new todo items are appended to the bottom of the list by creating 3 items and verifying count

Starting URL: https://demo.playwright.dev/todomvc

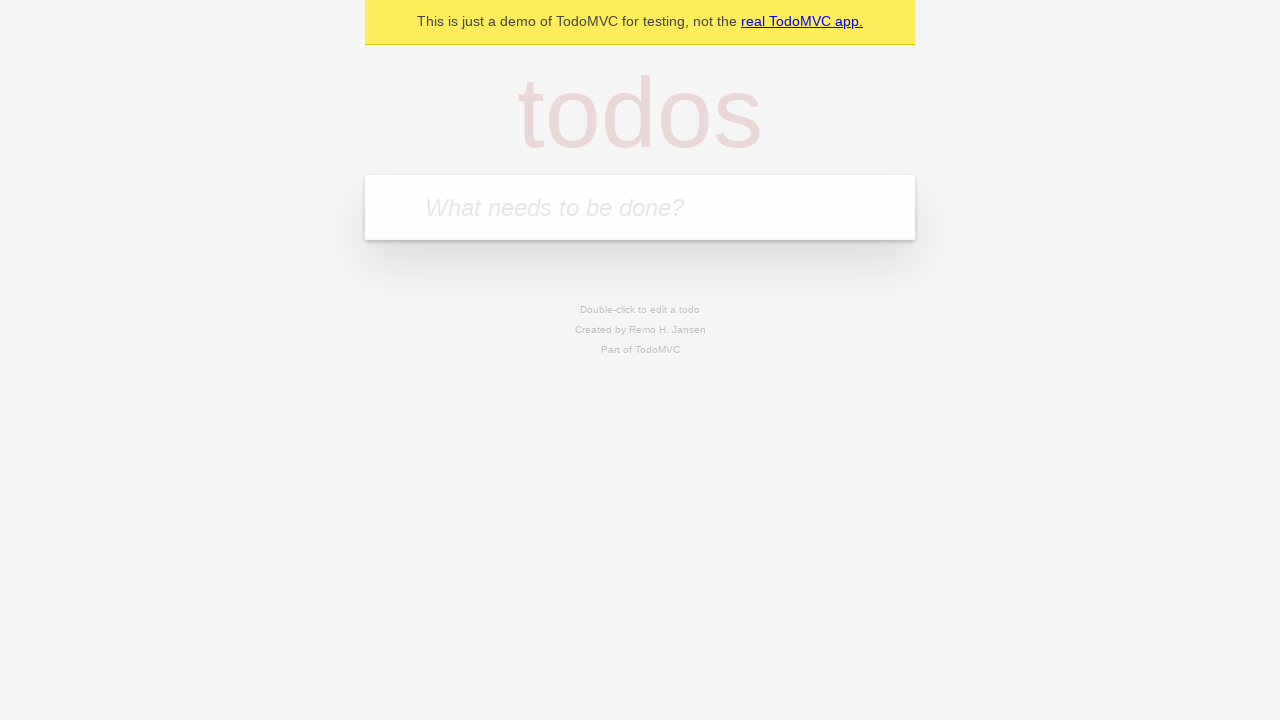

Filled todo input with 'buy some cheese' on internal:attr=[placeholder="What needs to be done?"i]
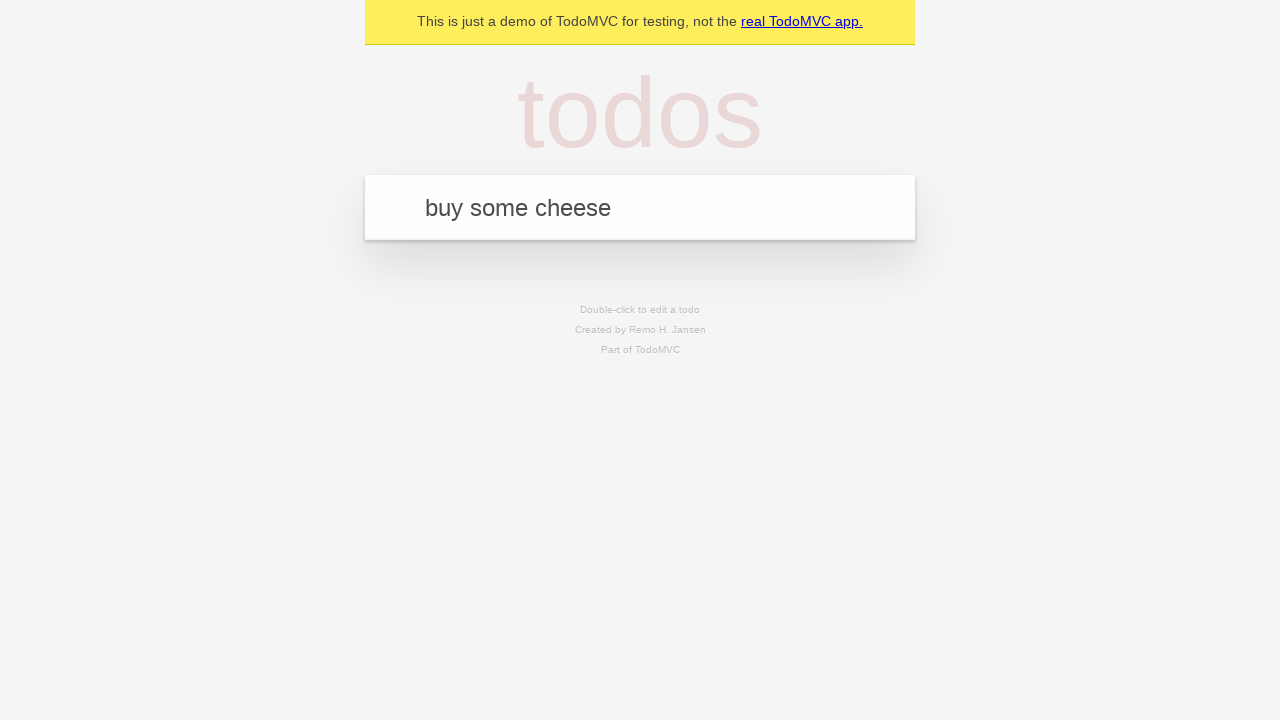

Pressed Enter to add first todo item on internal:attr=[placeholder="What needs to be done?"i]
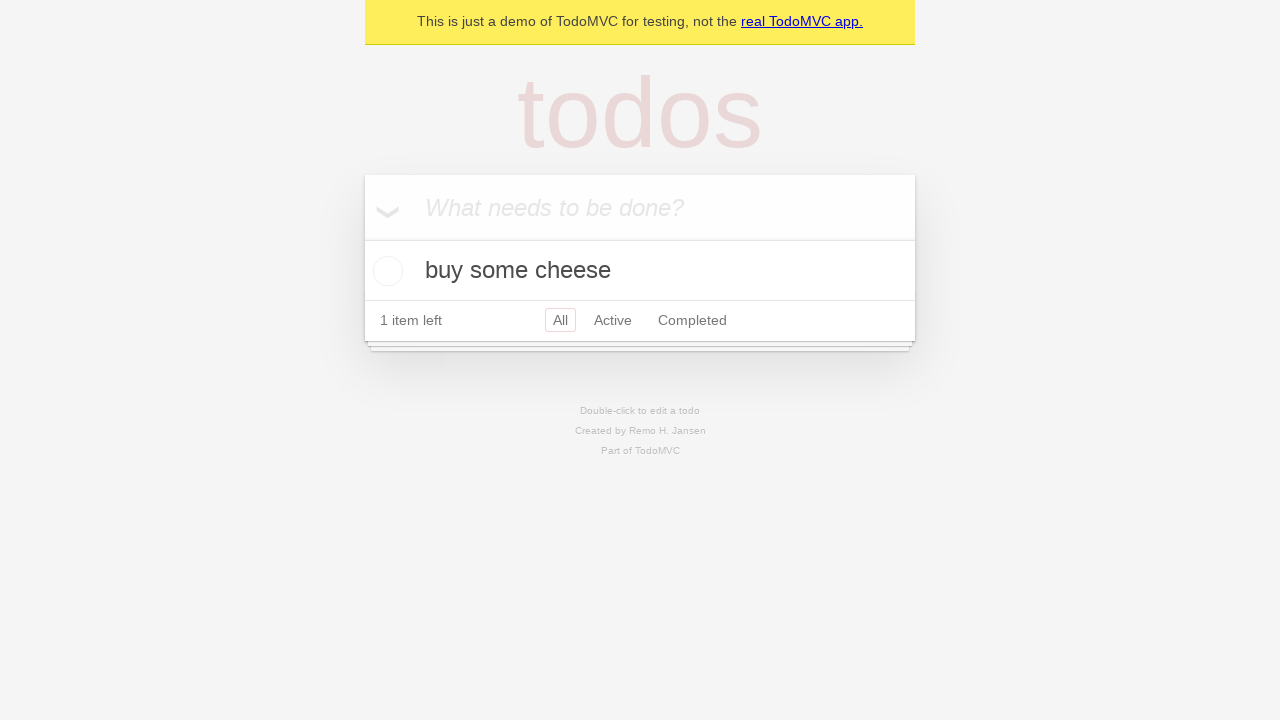

Filled todo input with 'feed the cat' on internal:attr=[placeholder="What needs to be done?"i]
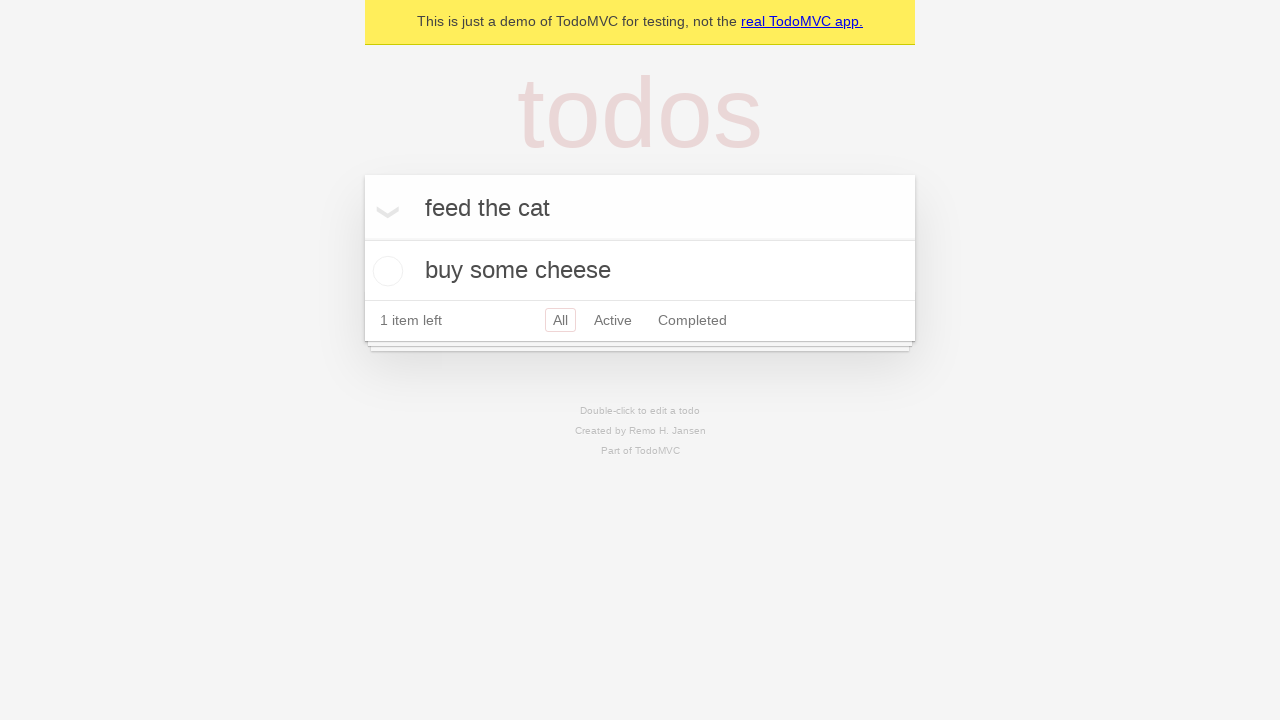

Pressed Enter to add second todo item on internal:attr=[placeholder="What needs to be done?"i]
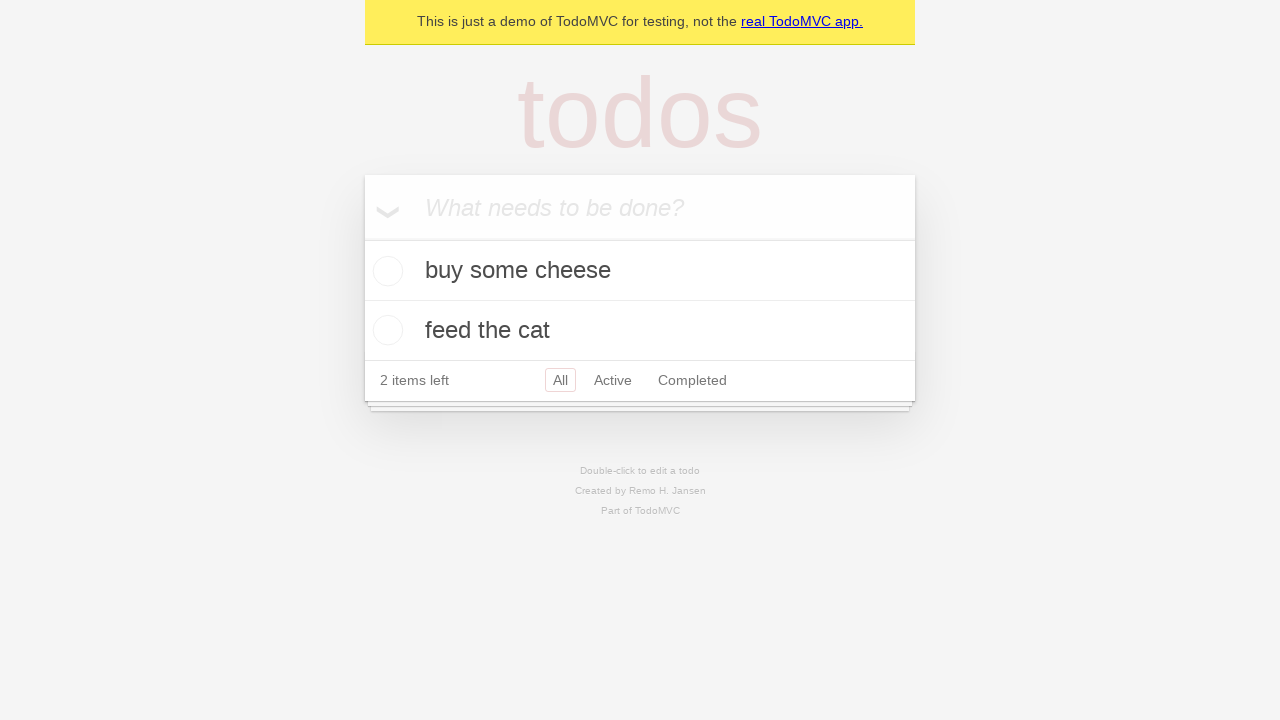

Filled todo input with 'book a doctors appointment' on internal:attr=[placeholder="What needs to be done?"i]
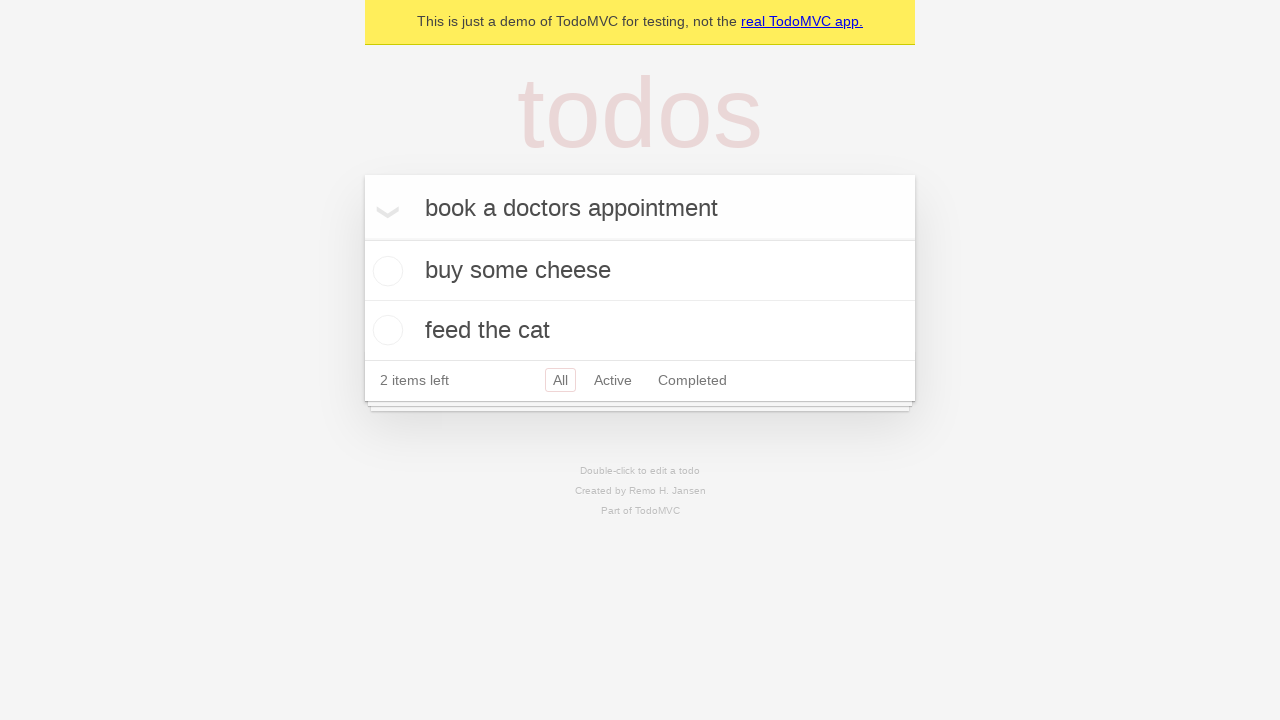

Pressed Enter to add third todo item on internal:attr=[placeholder="What needs to be done?"i]
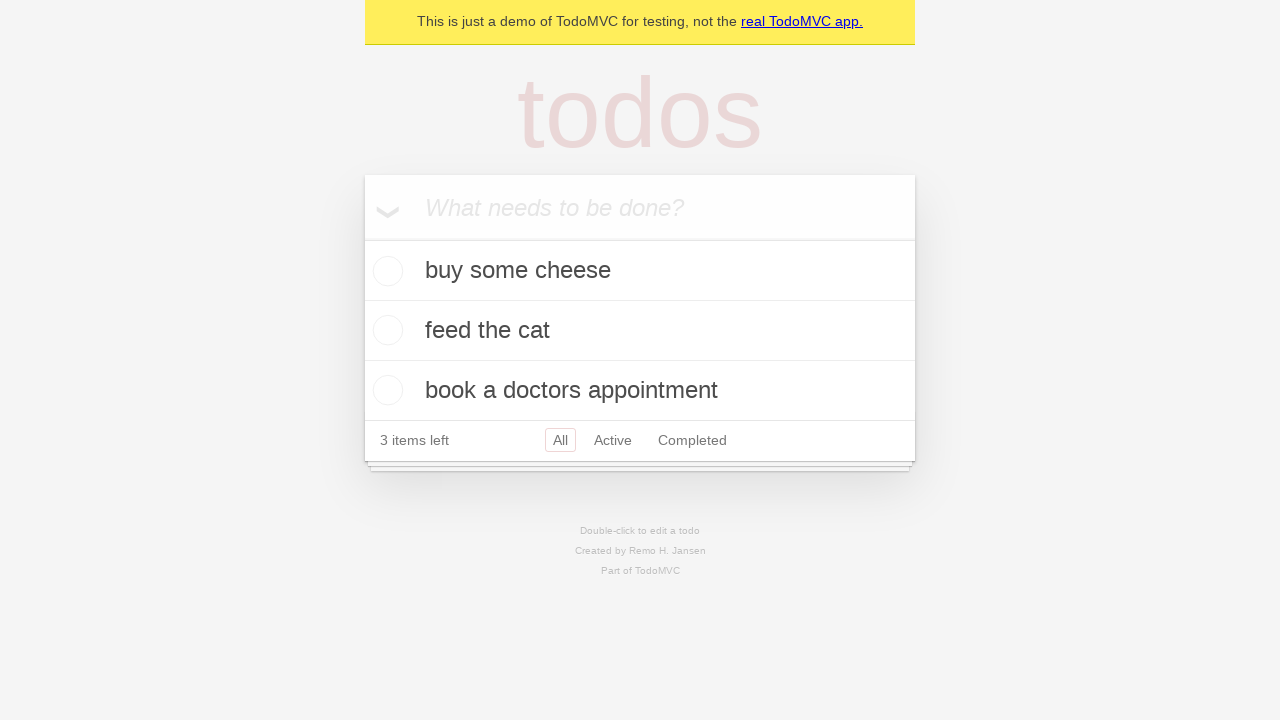

Waited for todo counter to appear, verifying all 3 items are loaded
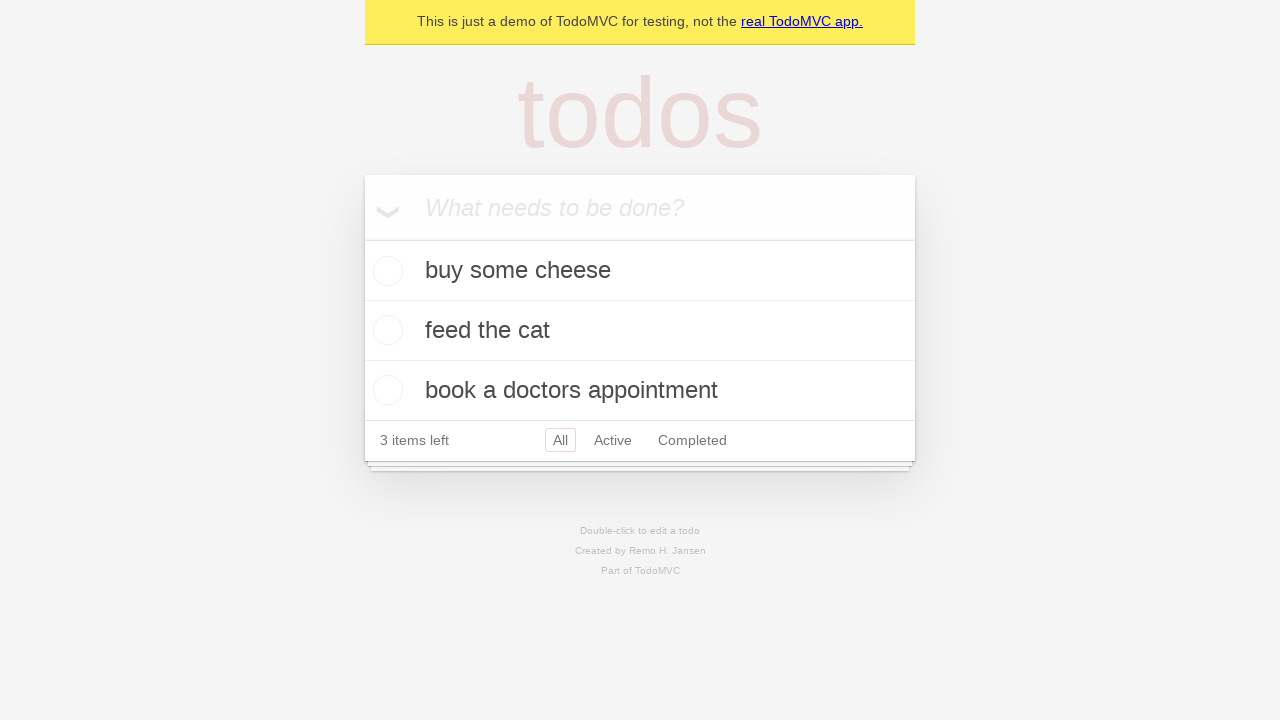

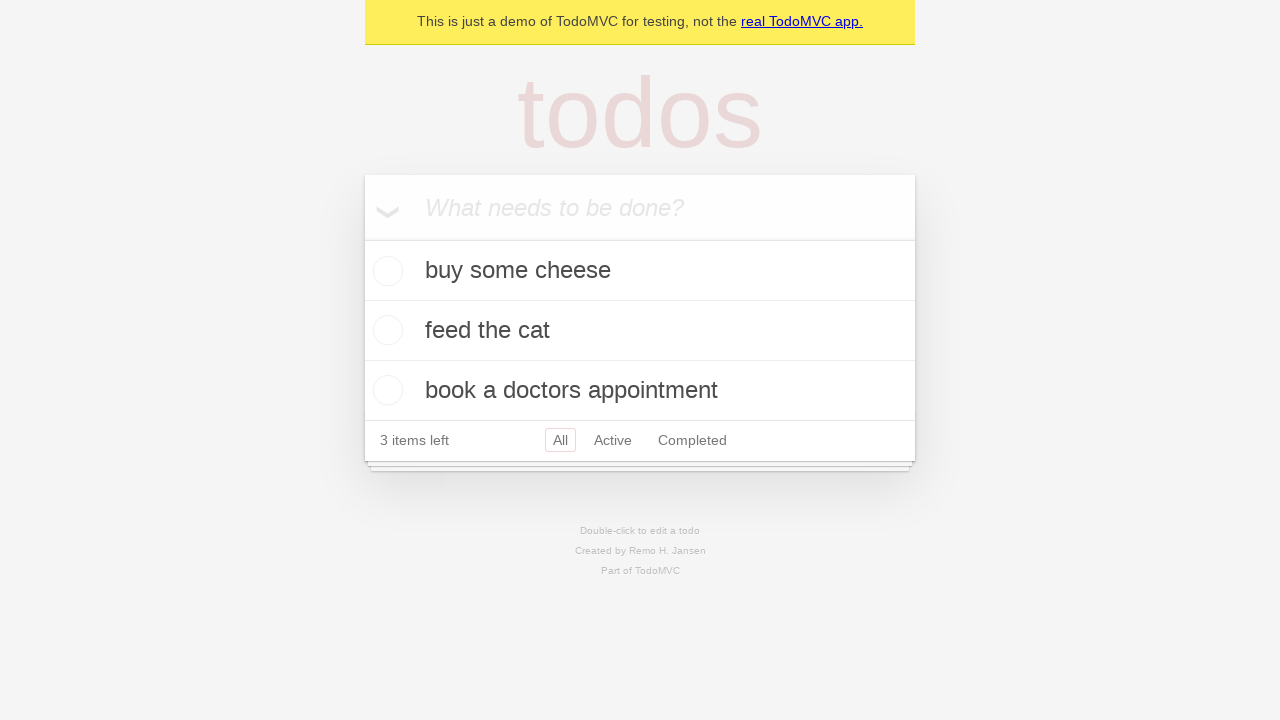